Opens Firefox browser and navigates to PHP Travels website

Starting URL: https://www.phptravels.net/

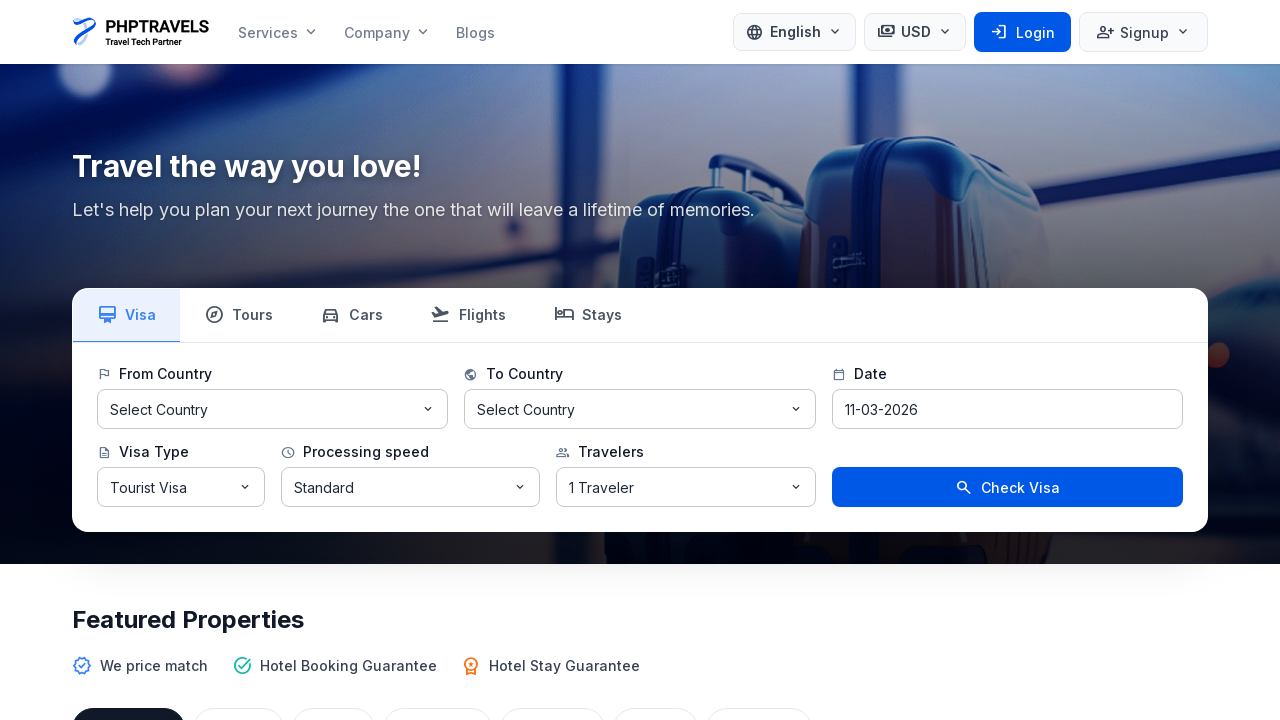

Opened Firefox browser and navigated to PHP Travels website at https://www.phptravels.net/
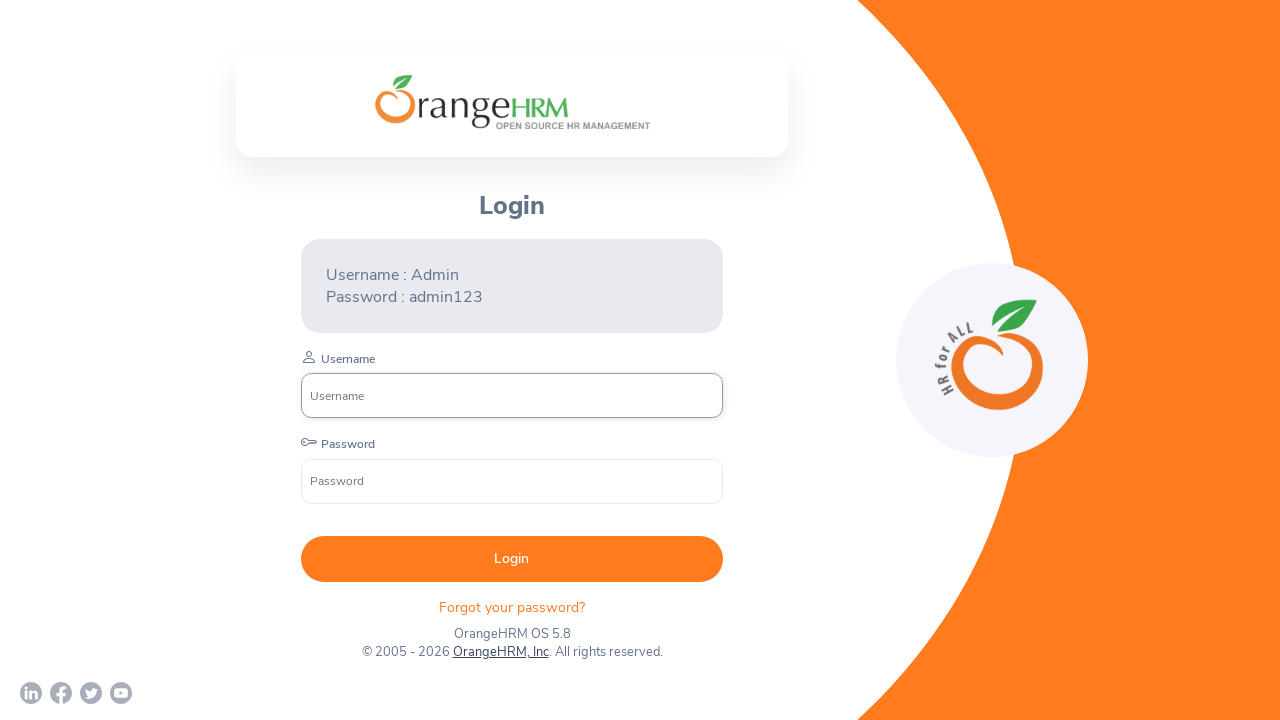

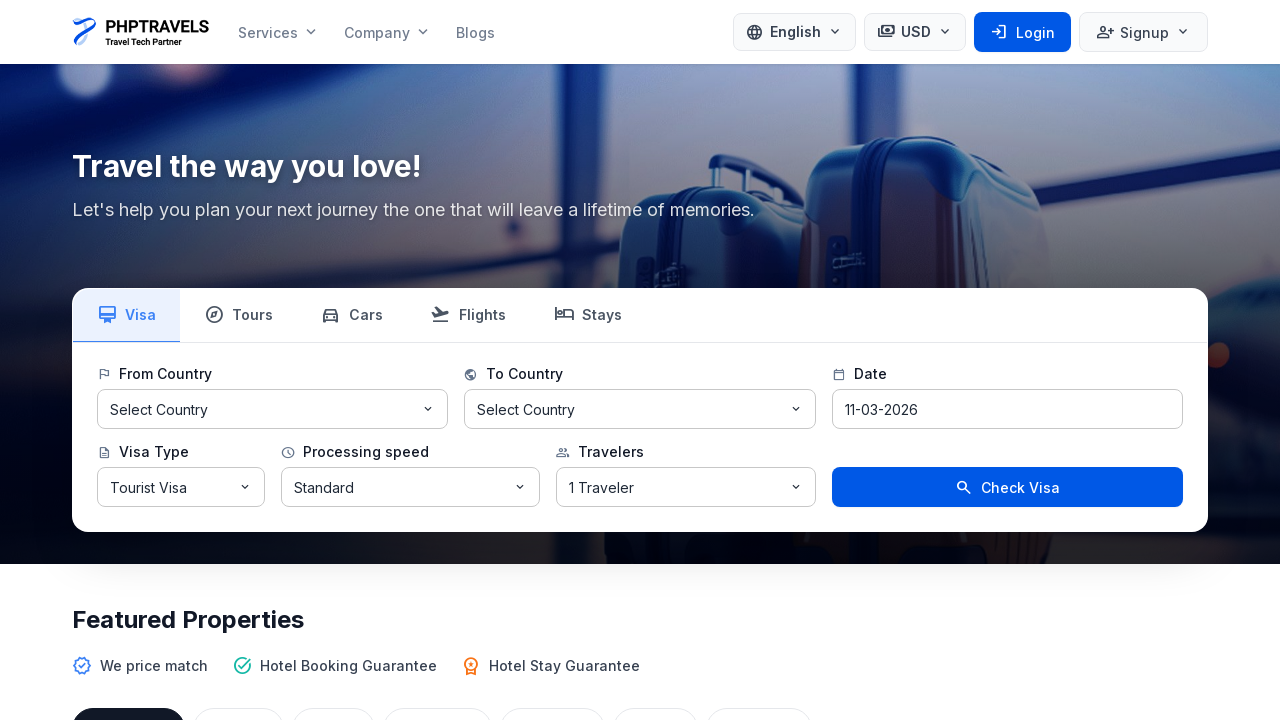